Tests form interaction on a practice Angular page by clicking checkboxes, selecting radio buttons, choosing dropdown options, filling password field, submitting the form, and navigating to Shop page

Starting URL: https://www.rahulshettyacademy.com/angularpractice/

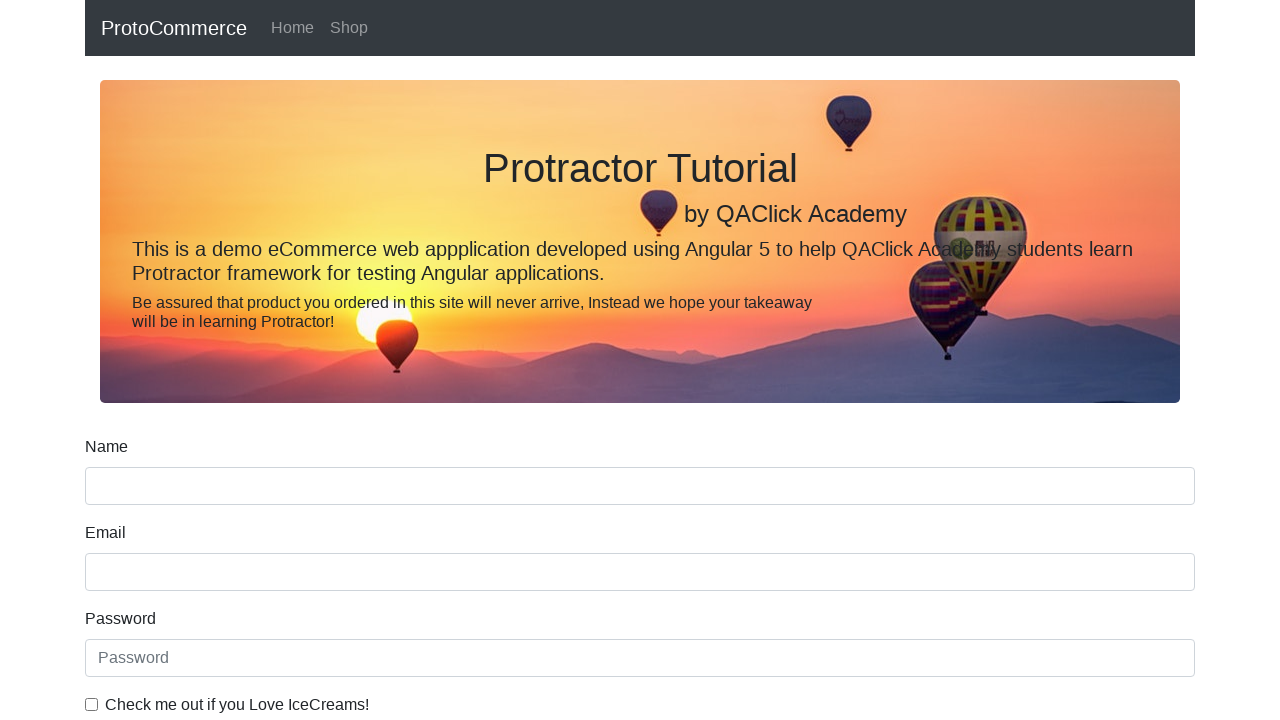

Clicked ice cream checkbox at (92, 704) on internal:label="Check me out if you Love IceCreams!"i
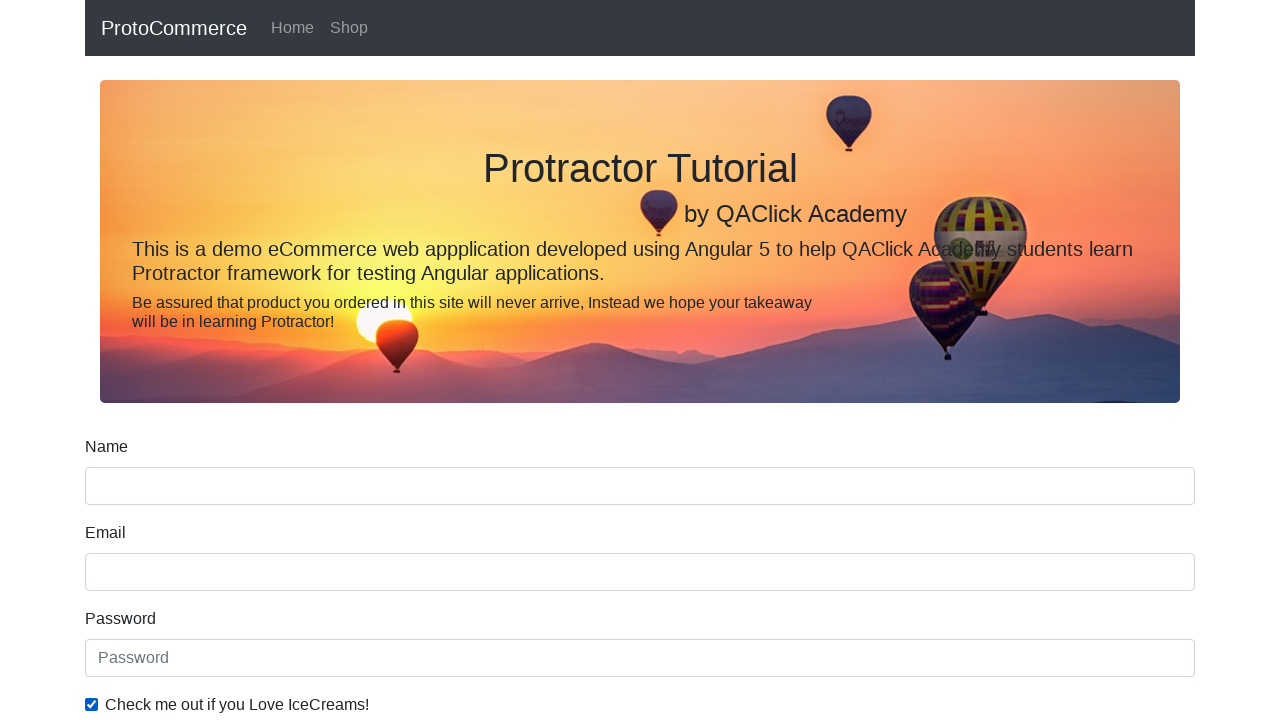

Selected Employed radio button at (326, 360) on internal:label="Employed"i
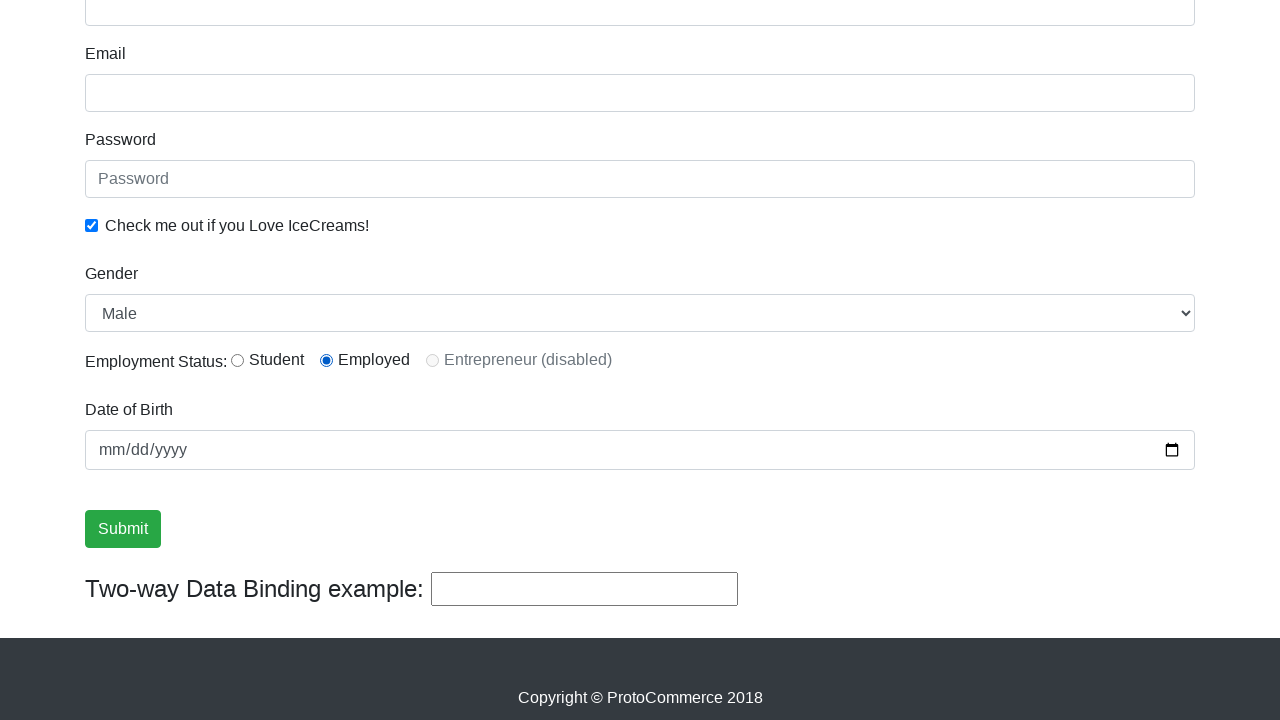

Selected Female from Gender dropdown on internal:label="Gender"i
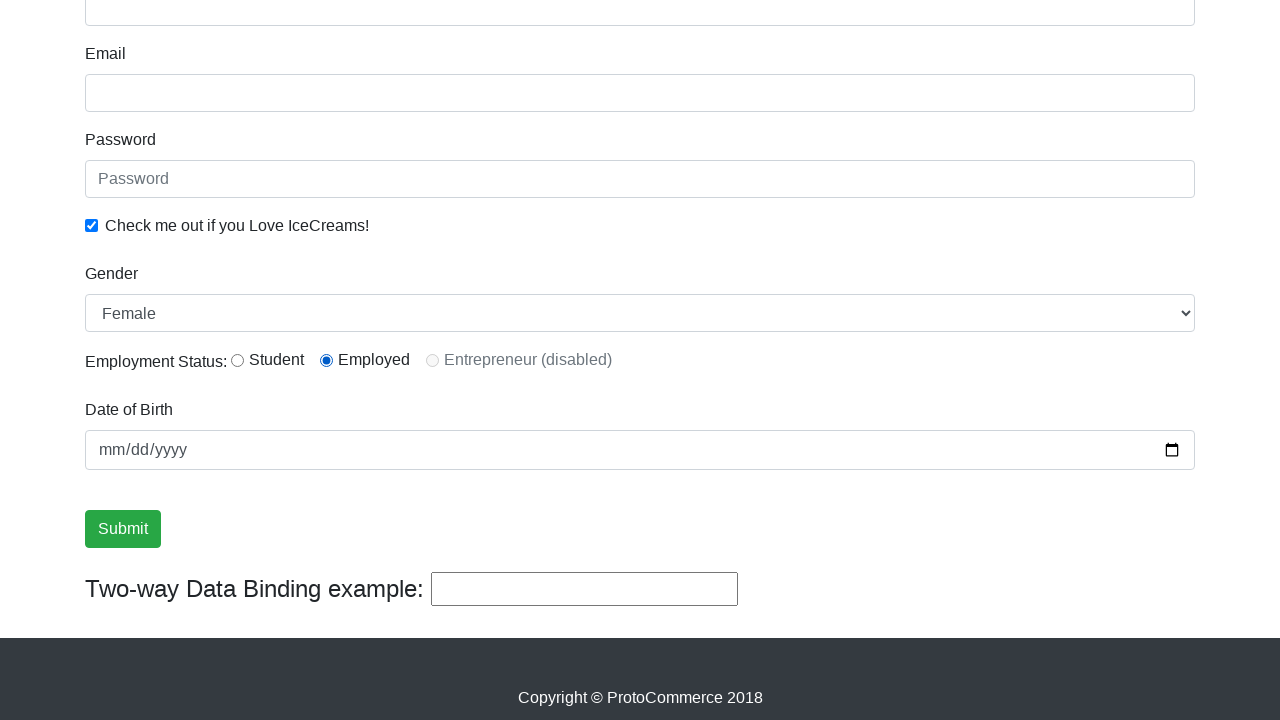

Filled password field with 'abc123' on internal:attr=[placeholder="Password"i]
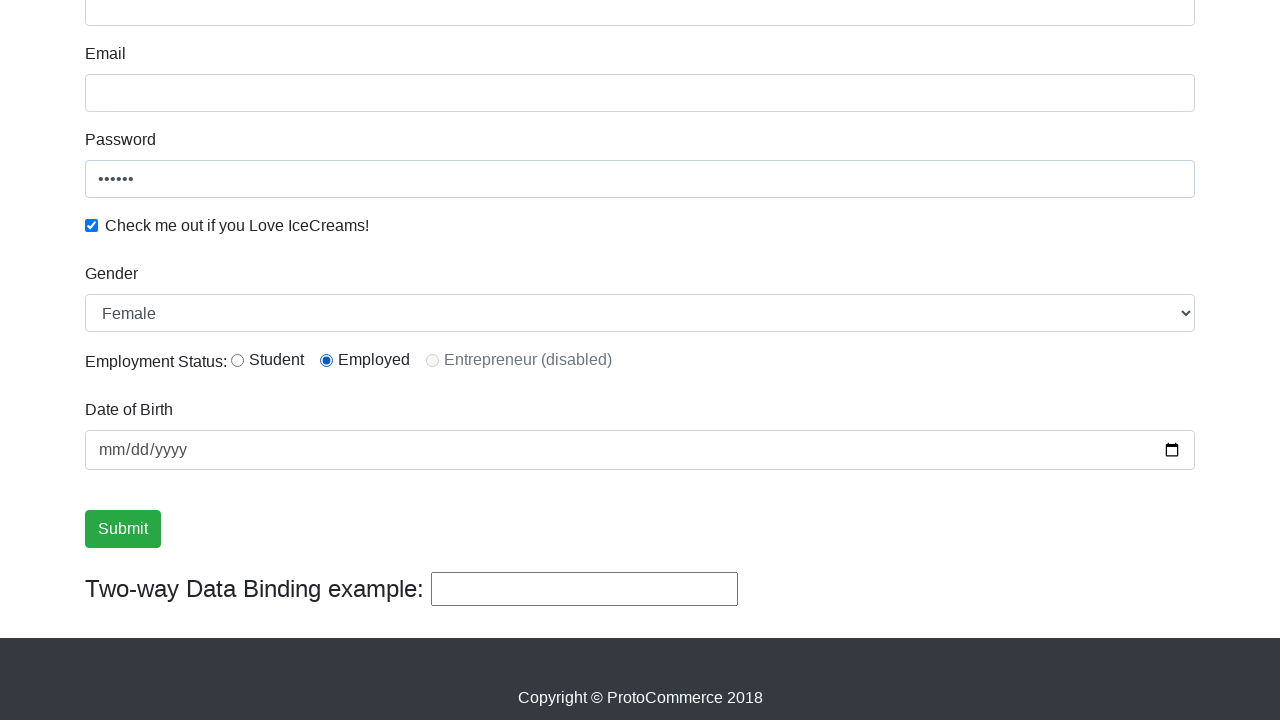

Clicked Submit button at (123, 529) on internal:role=button[name="Submit"i]
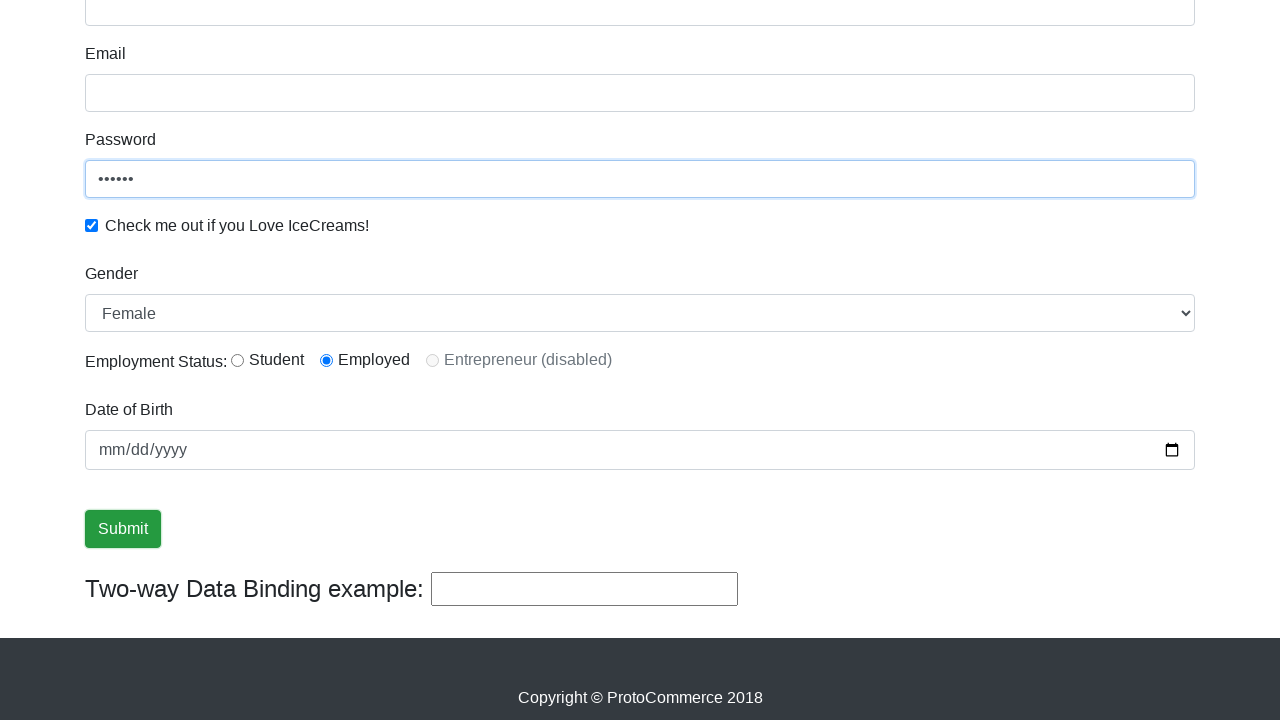

Verified success message is visible
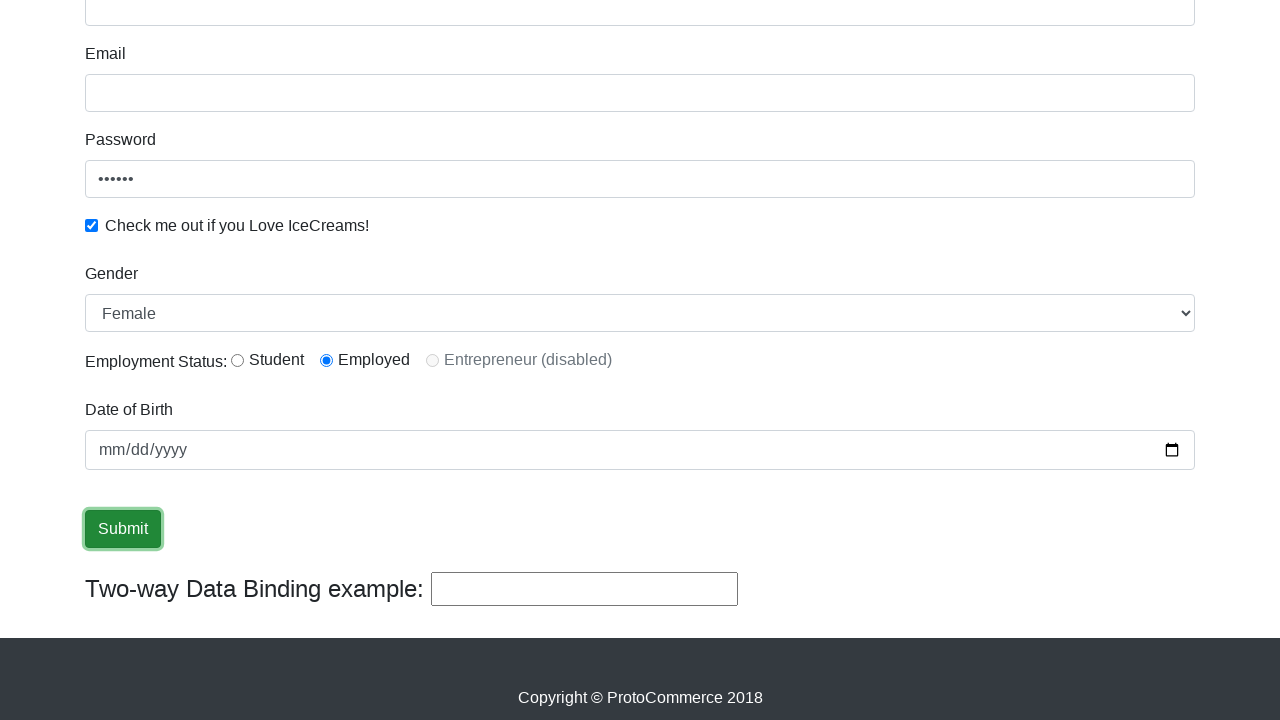

Clicked Shop link to navigate to Shop page at (349, 28) on internal:role=link[name="Shop"i]
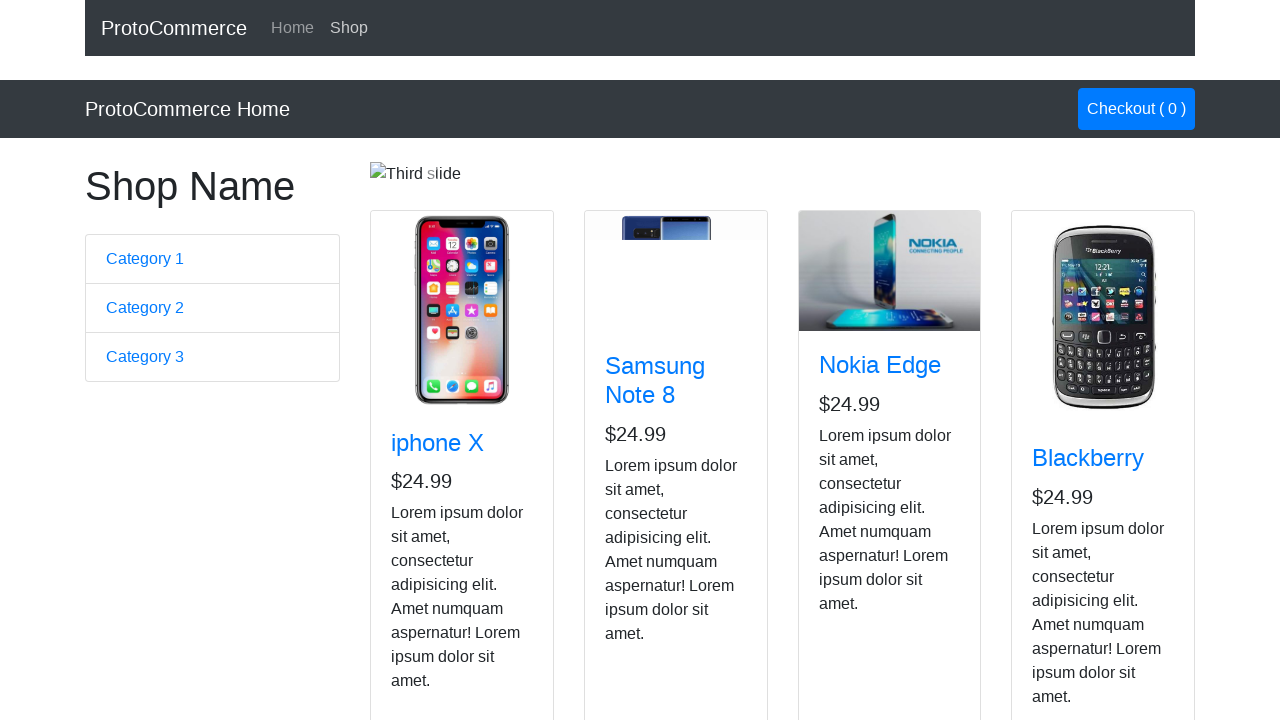

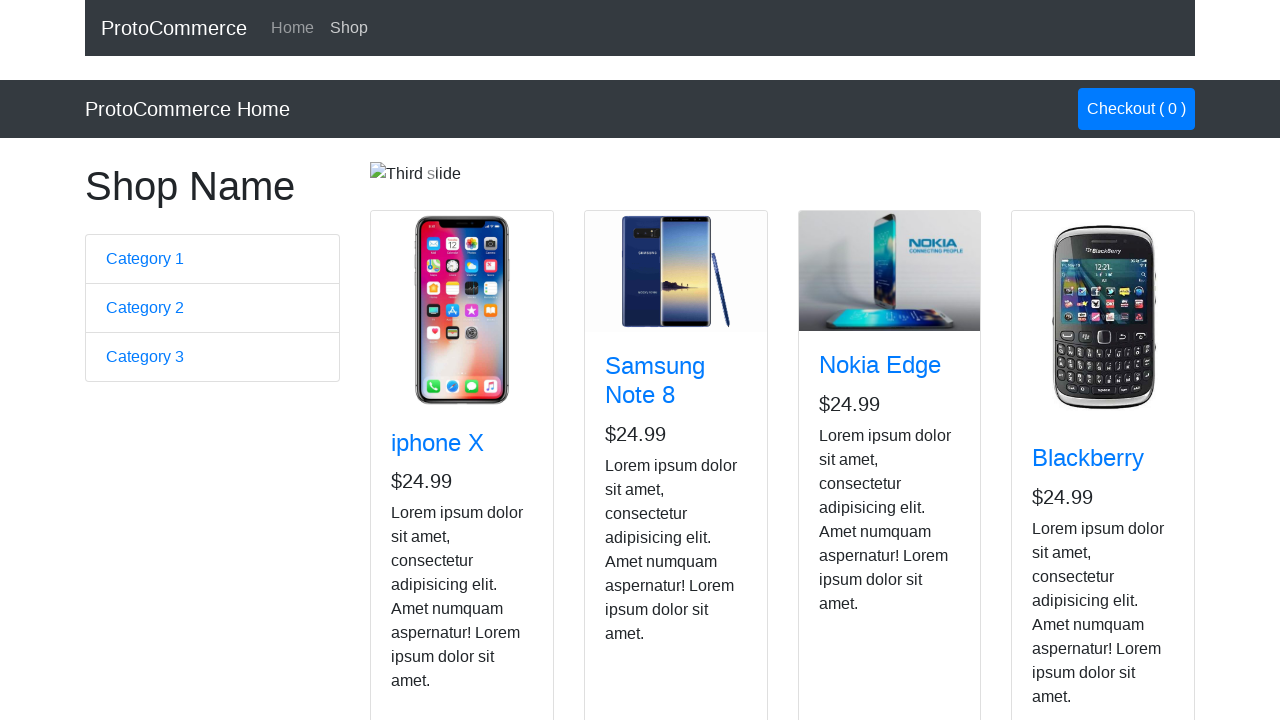